Tests adding a new todo item to a sample todo app by entering text in the input field and pressing Enter, then verifying the item was added

Starting URL: https://lambdatest.github.io/sample-todo-app/

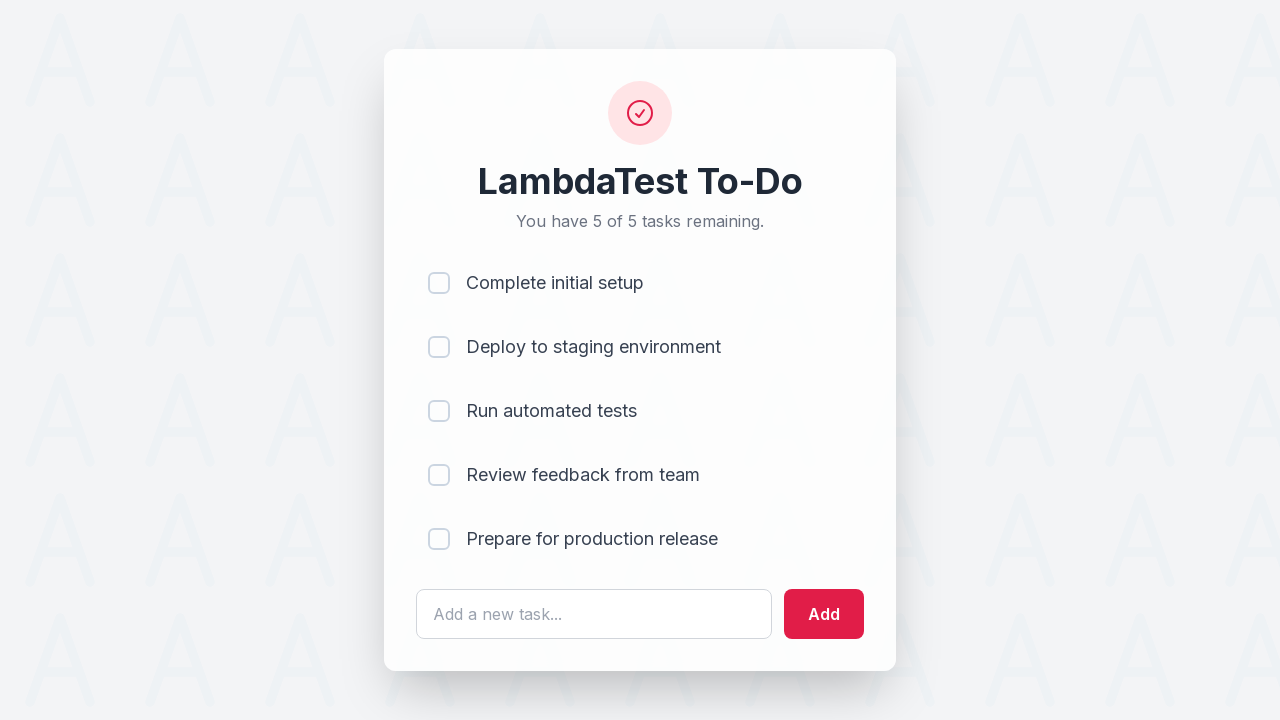

Filled todo input field with 'learn-selenium' on input#sampletodotext
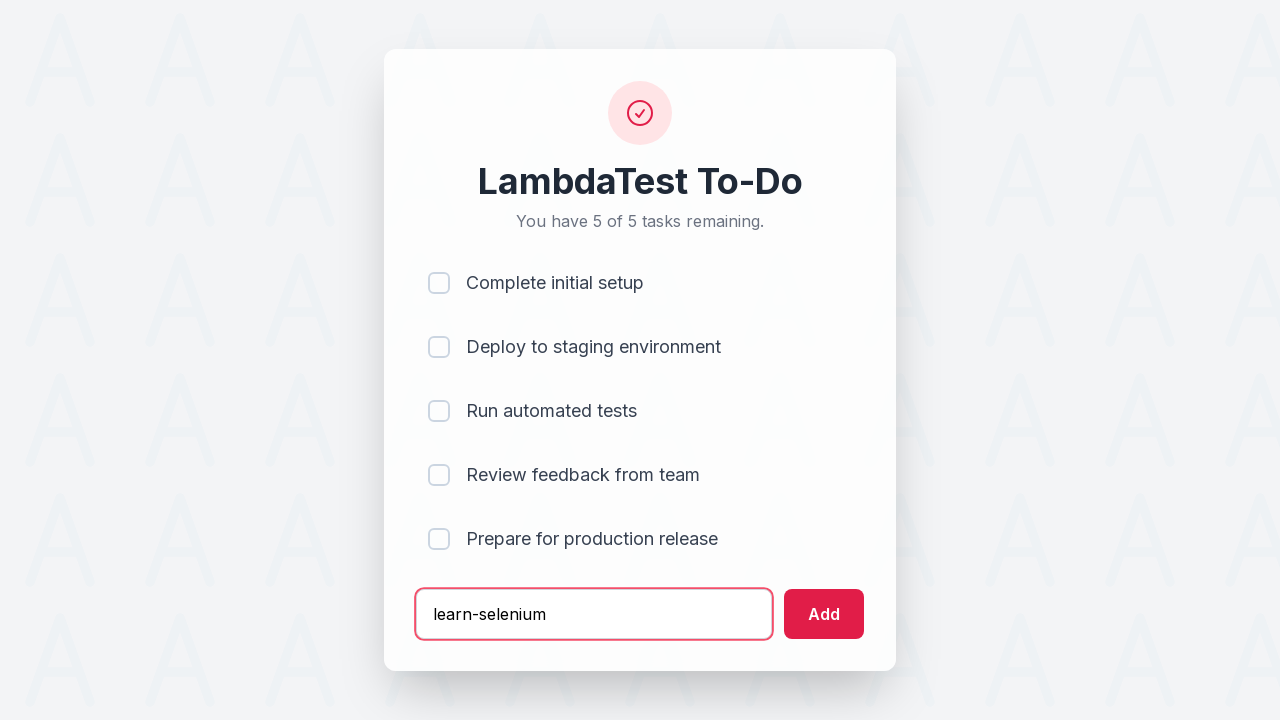

Pressed Enter to add the todo item on input#sampletodotext
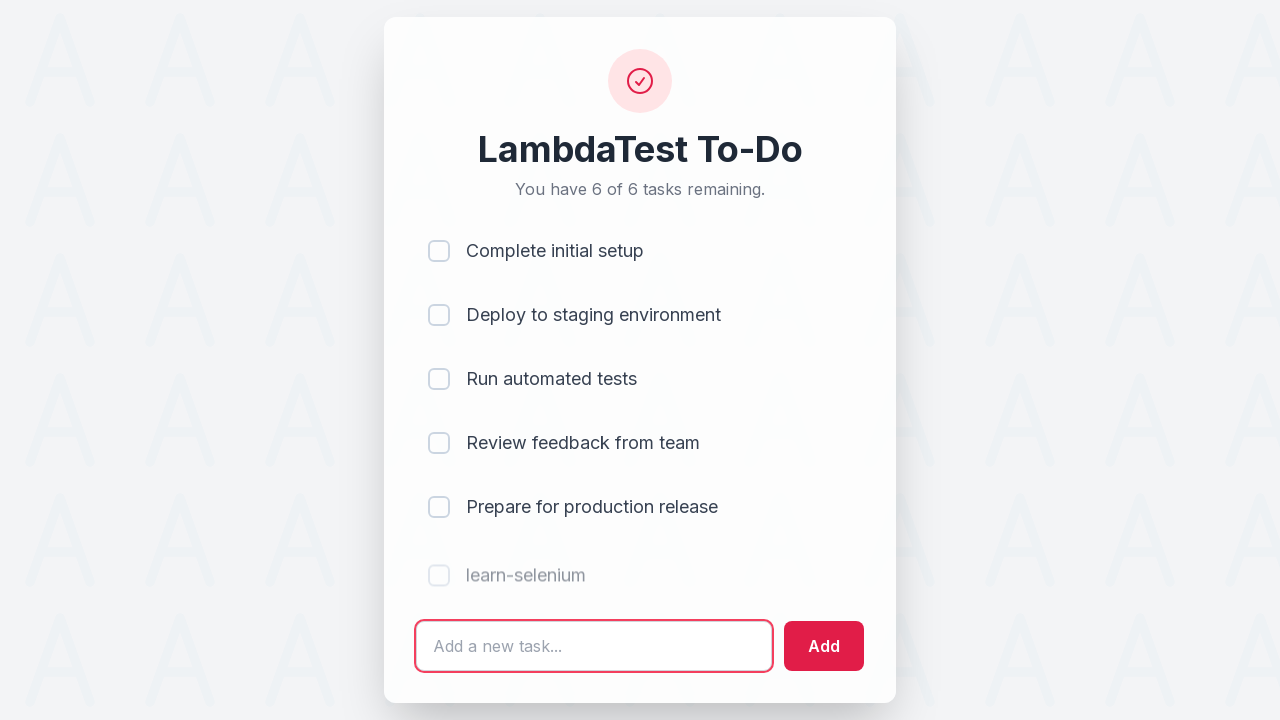

New todo item appeared in the list
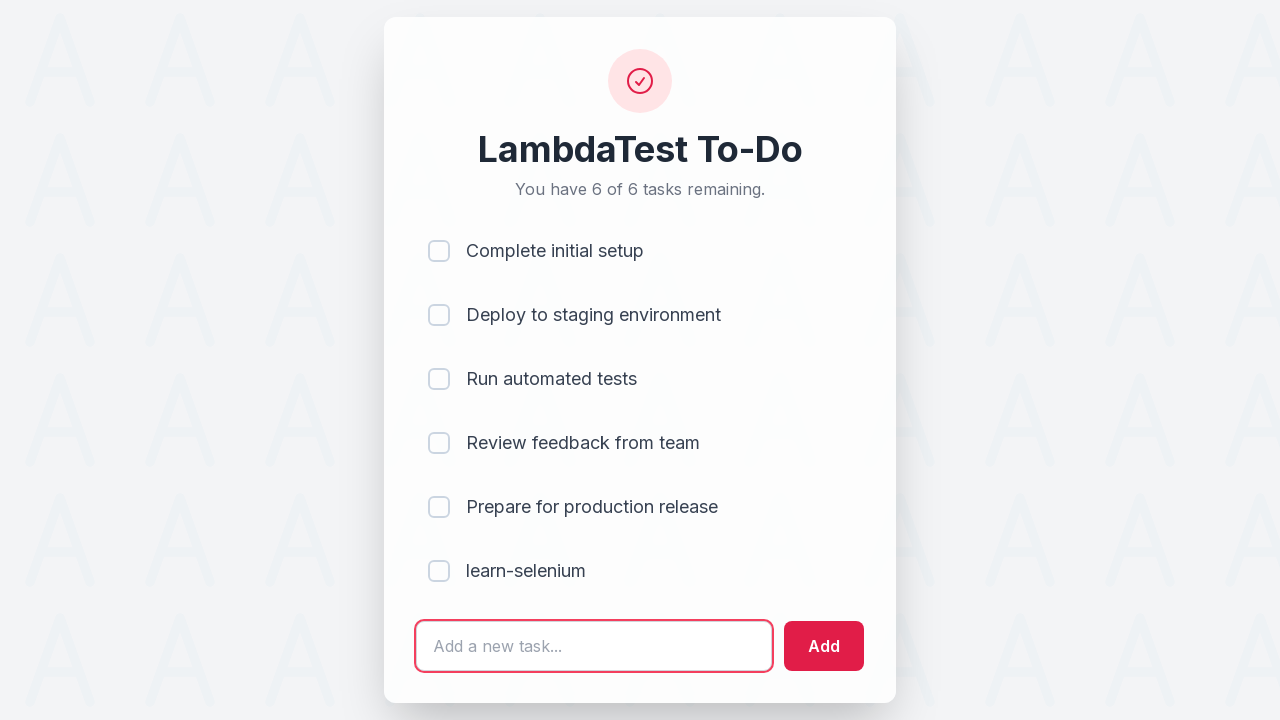

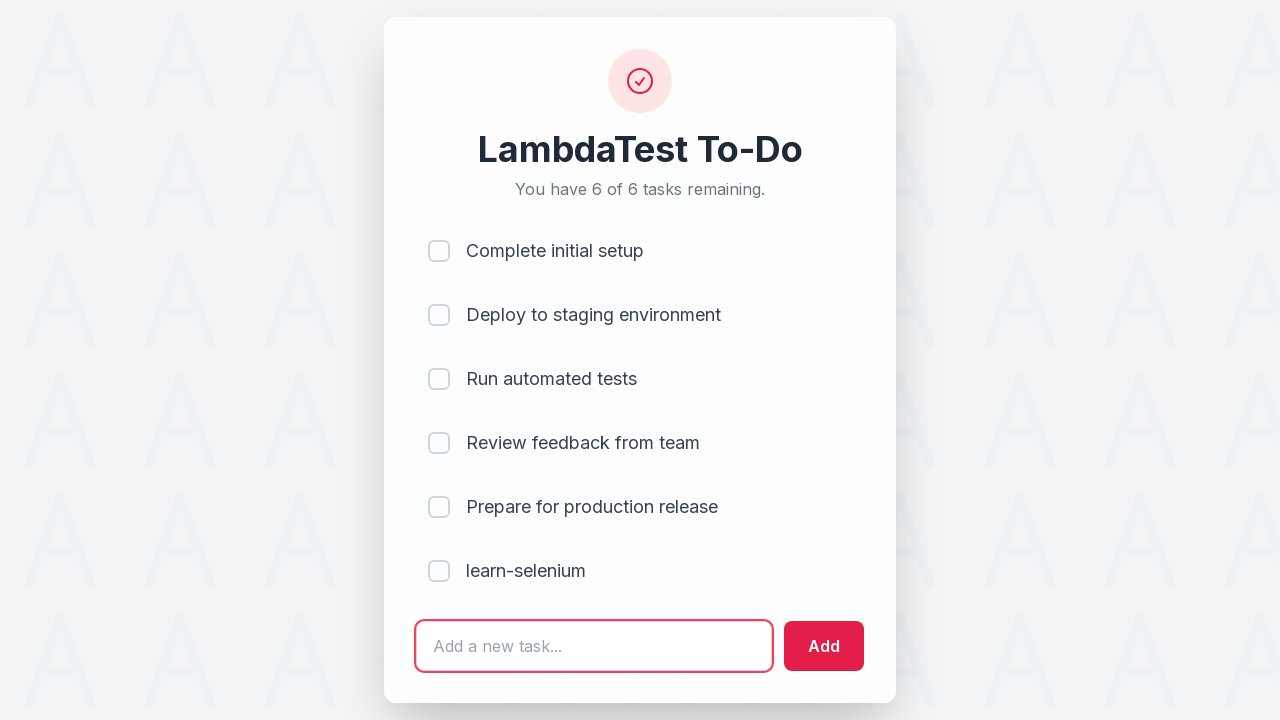